Tests navigation to library section of an Angular application demo, with network request interception to simulate failed requests

Starting URL: https://rahulshettyacademy.com/angularAppdemo/

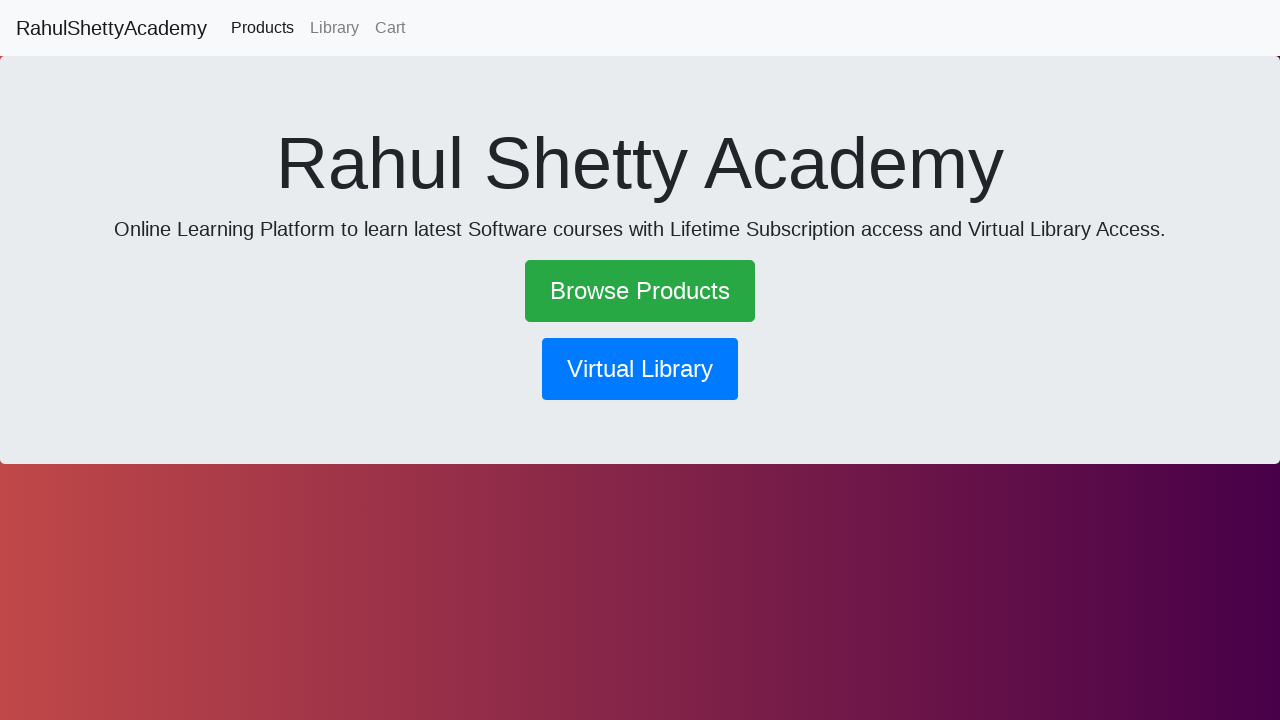

Clicked on the Library navigation button at (640, 369) on button[routerlink='/library']
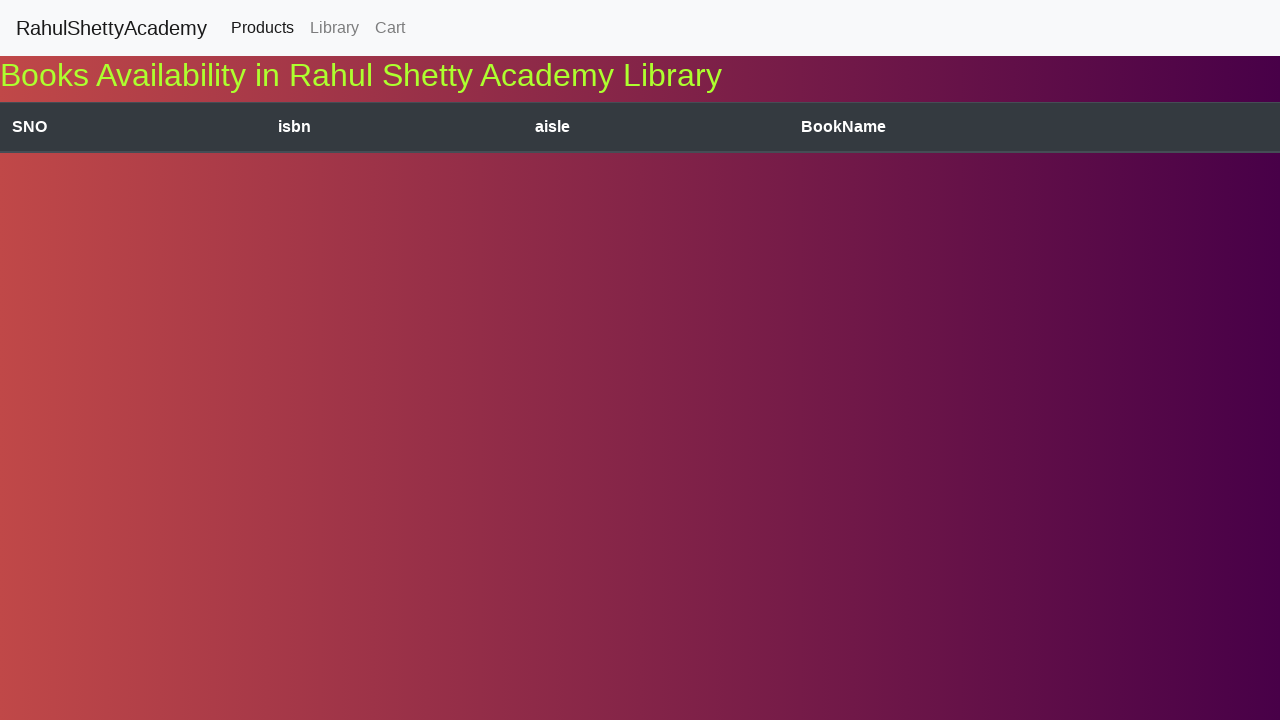

Waited 3 seconds for page to respond and load
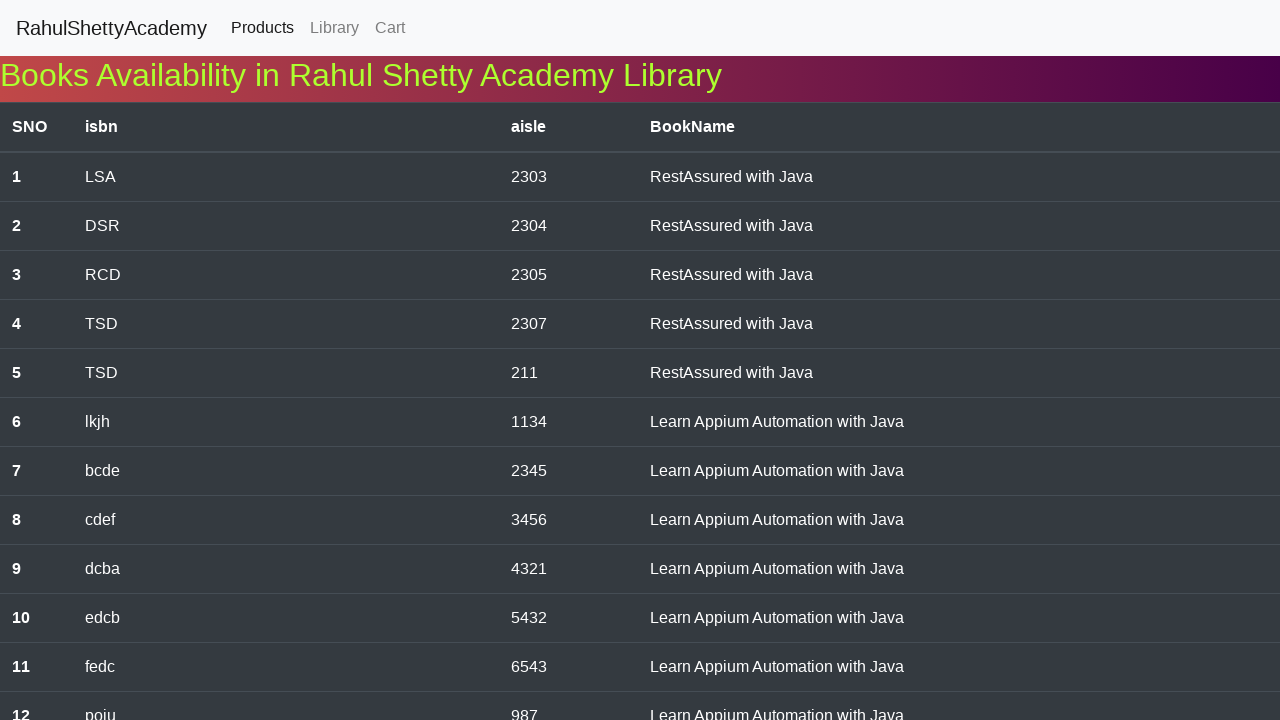

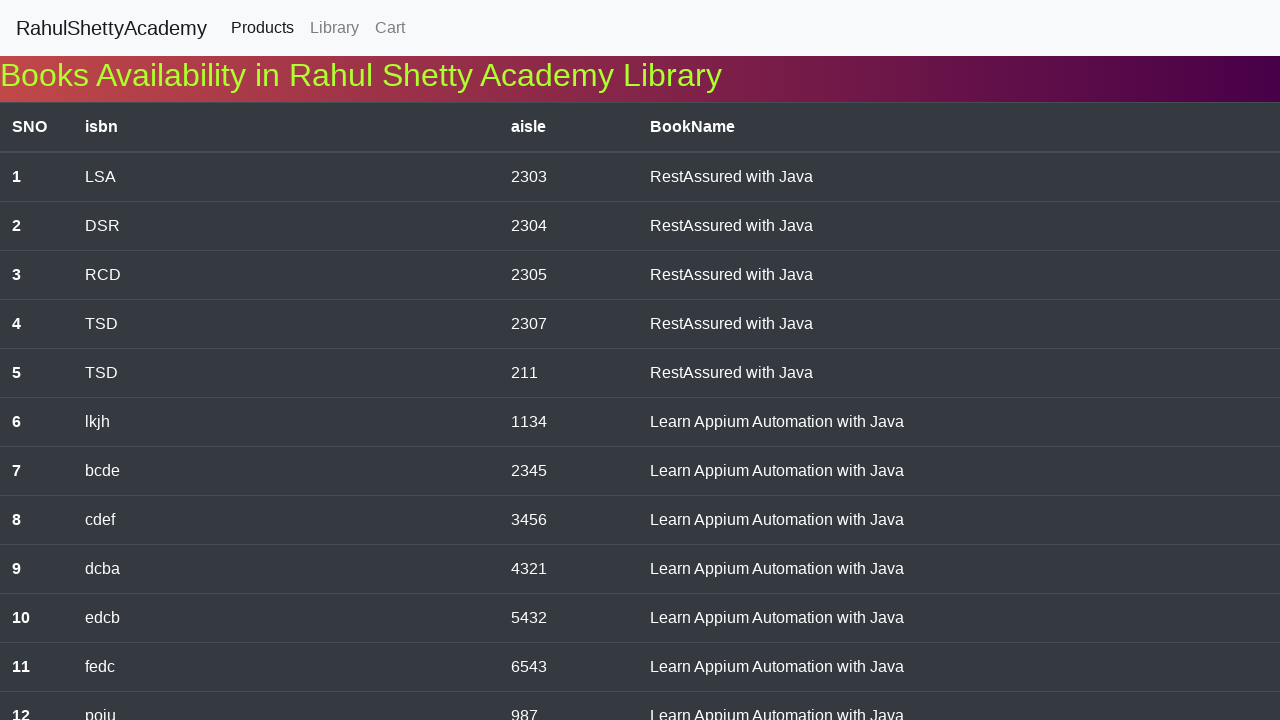